Tests multi-window handling by opening links that spawn new browser windows and switching between them

Starting URL: https://seleniumsample.blogspot.com/

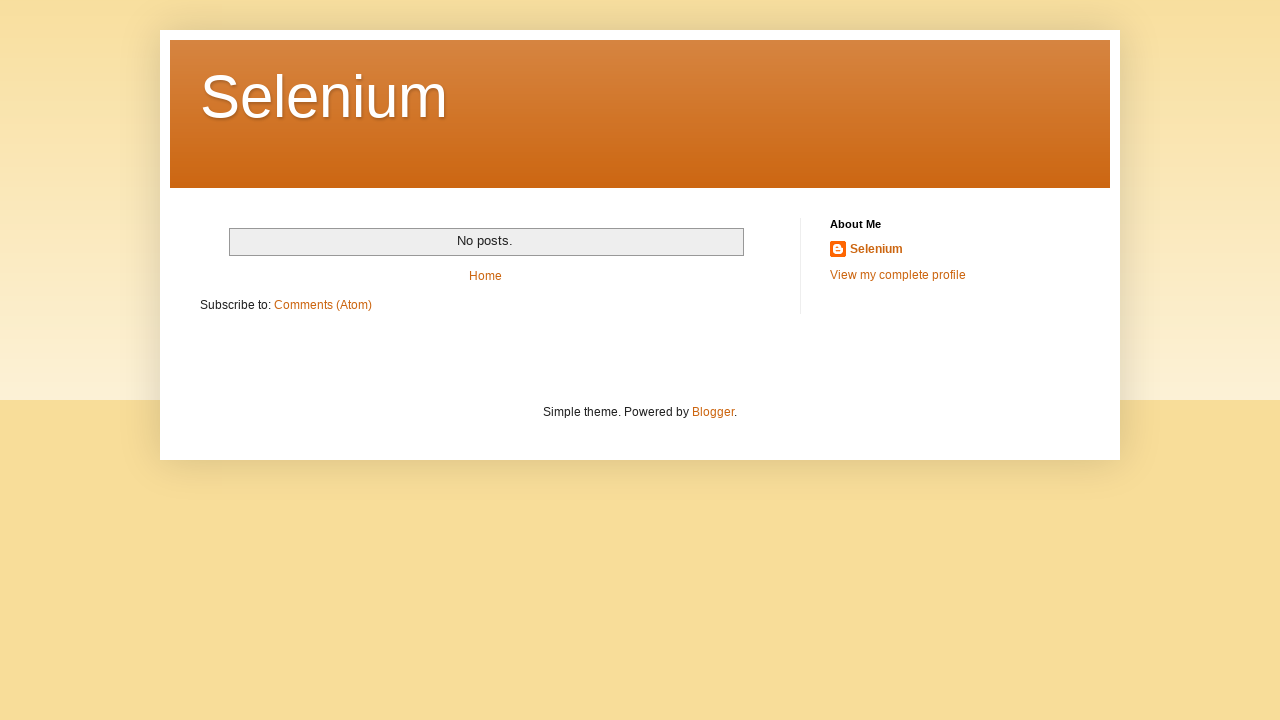

Clicked on feed link at (323, 305) on xpath=//a[@class='feed-link']
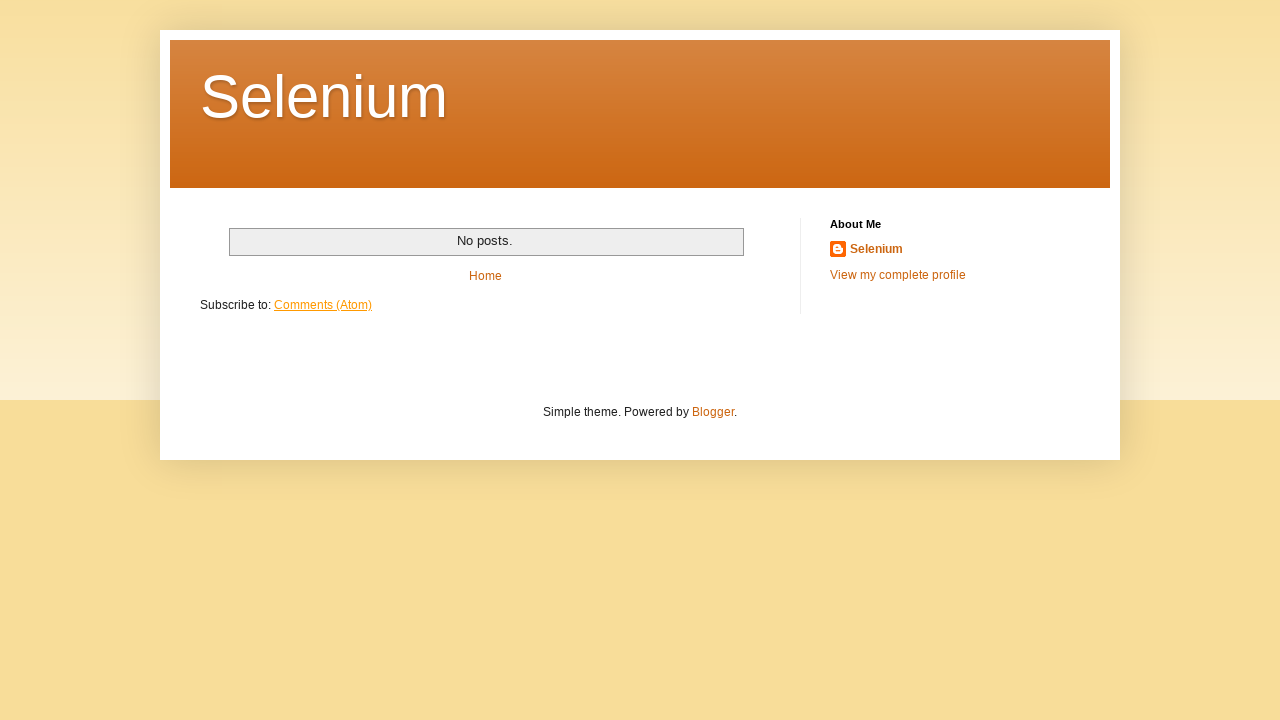

Clicked on Blogger link which opened a new browser window at (713, 412) on xpath=//a[text()='Blogger']
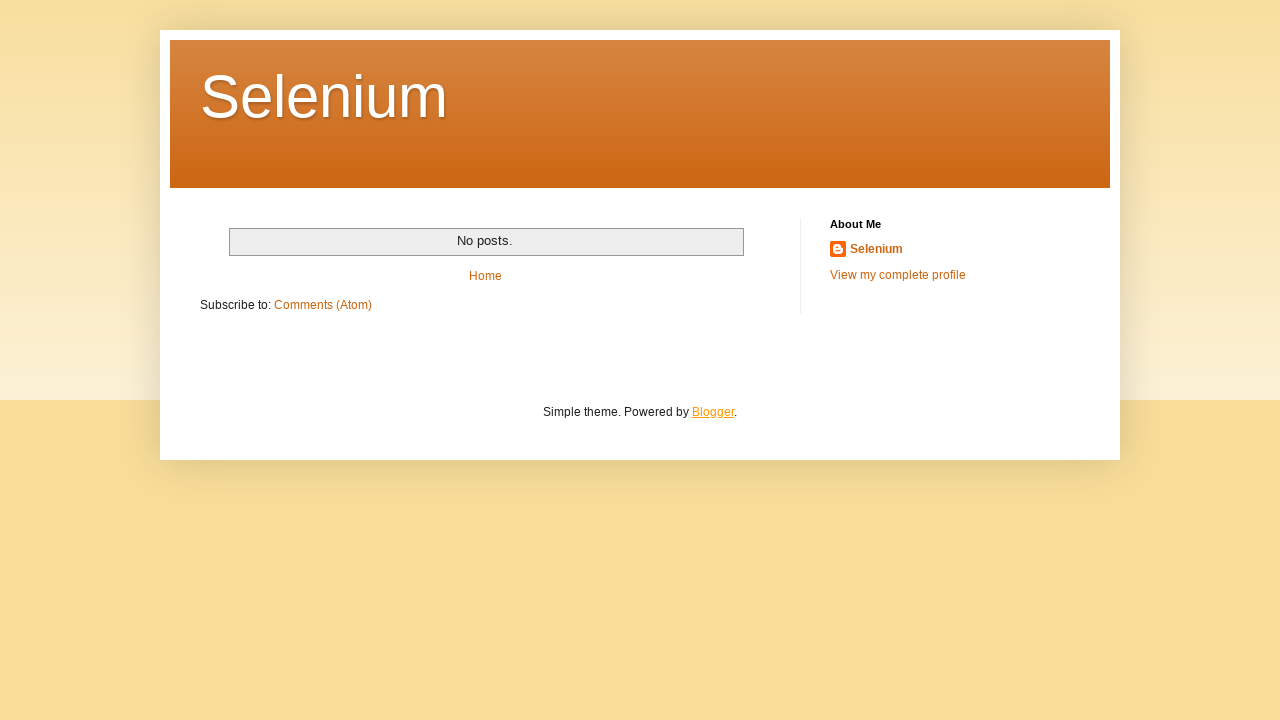

New page loaded completely
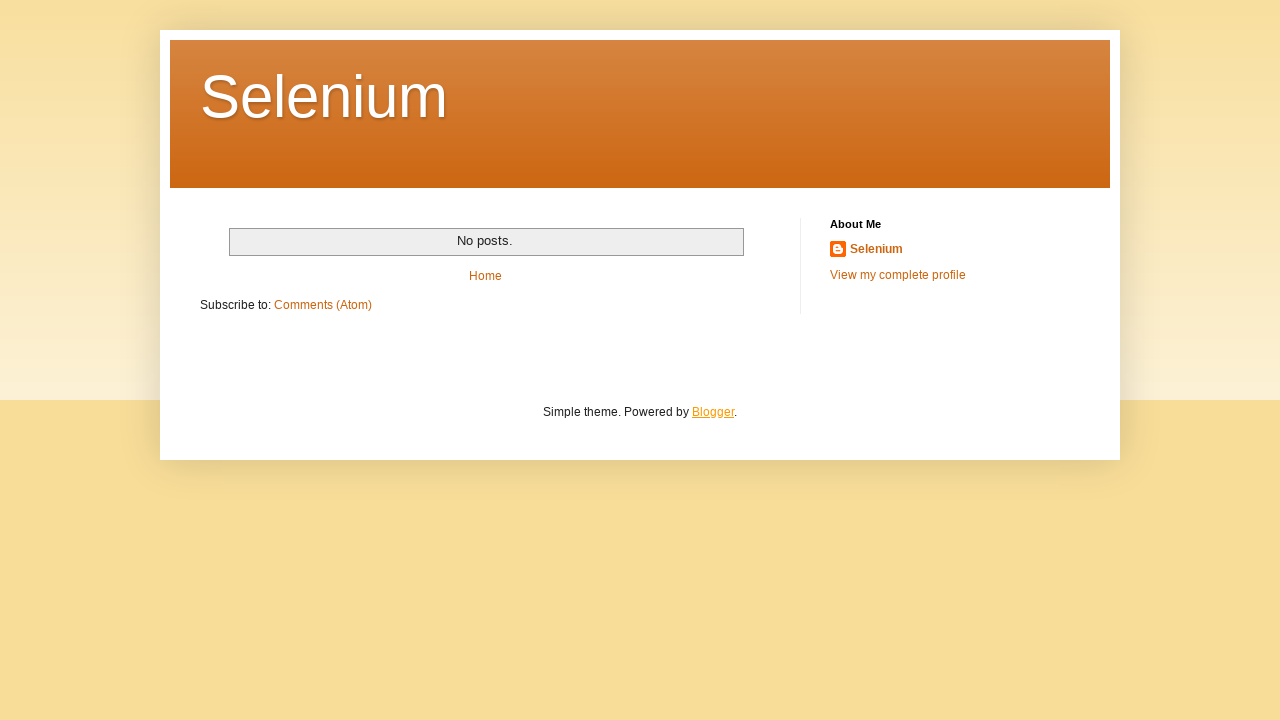

Retrieved all open pages/windows from context
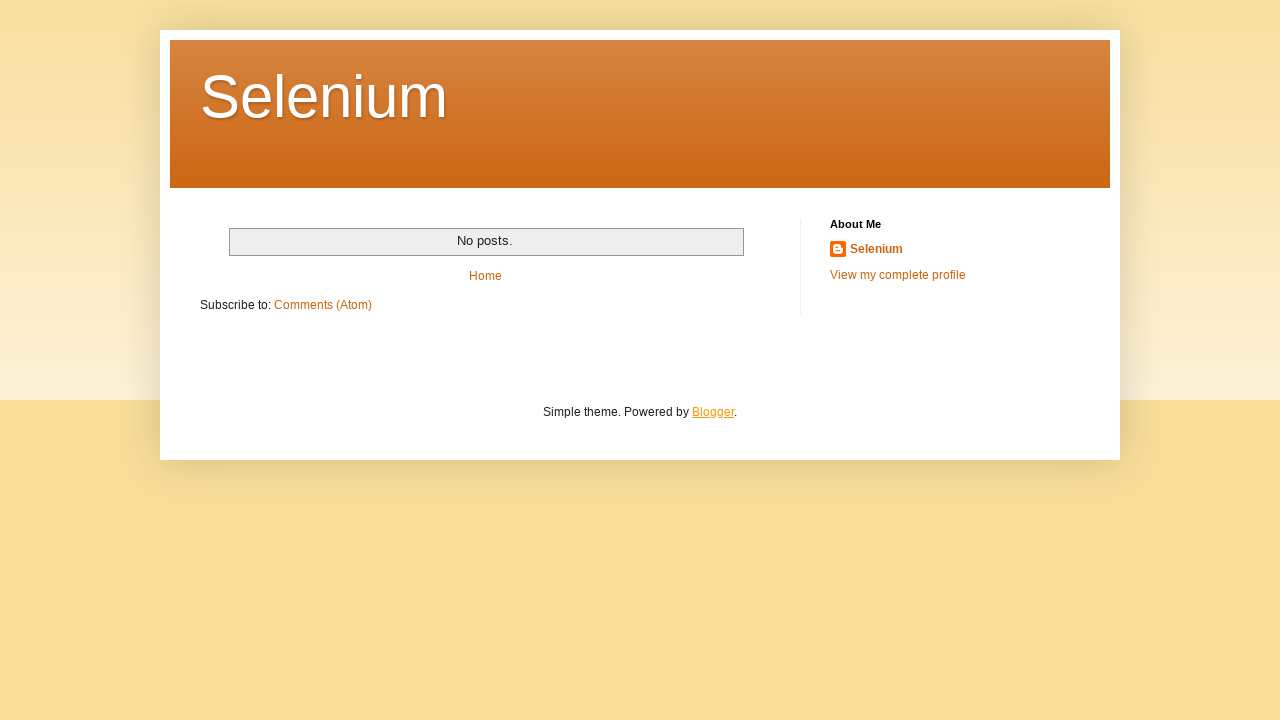

Switched to second window (index 1) and brought it to front
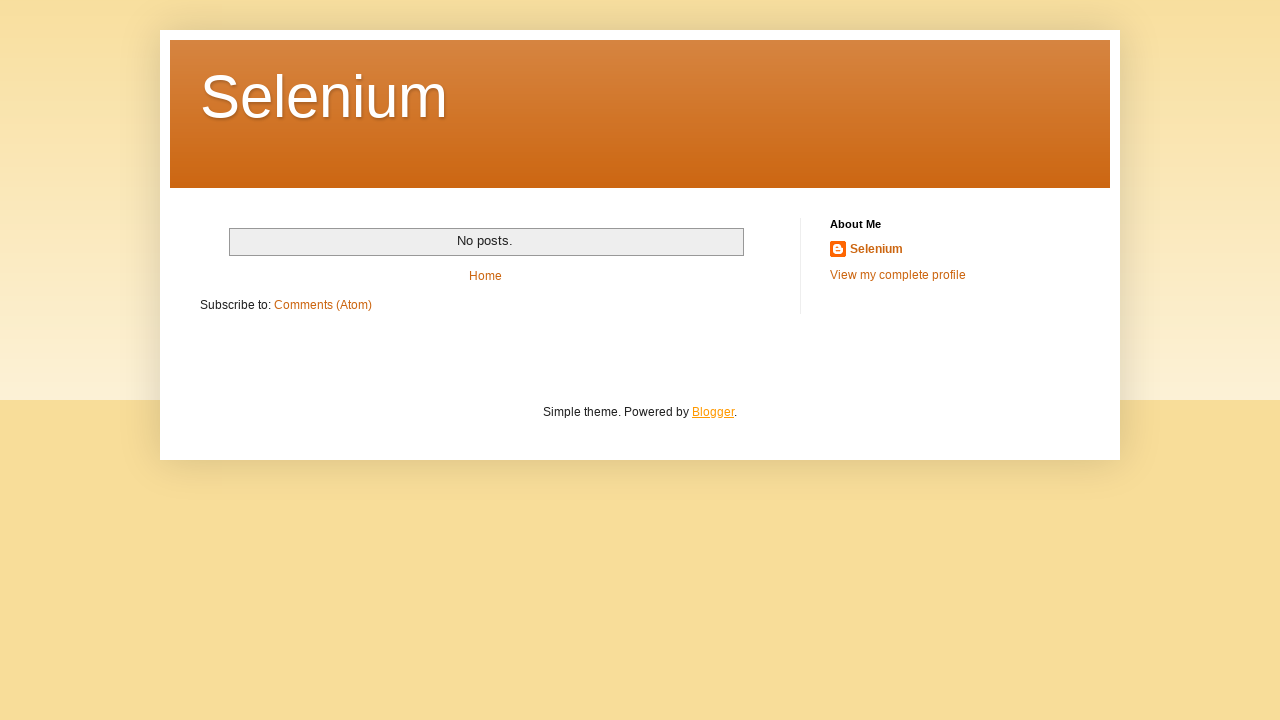

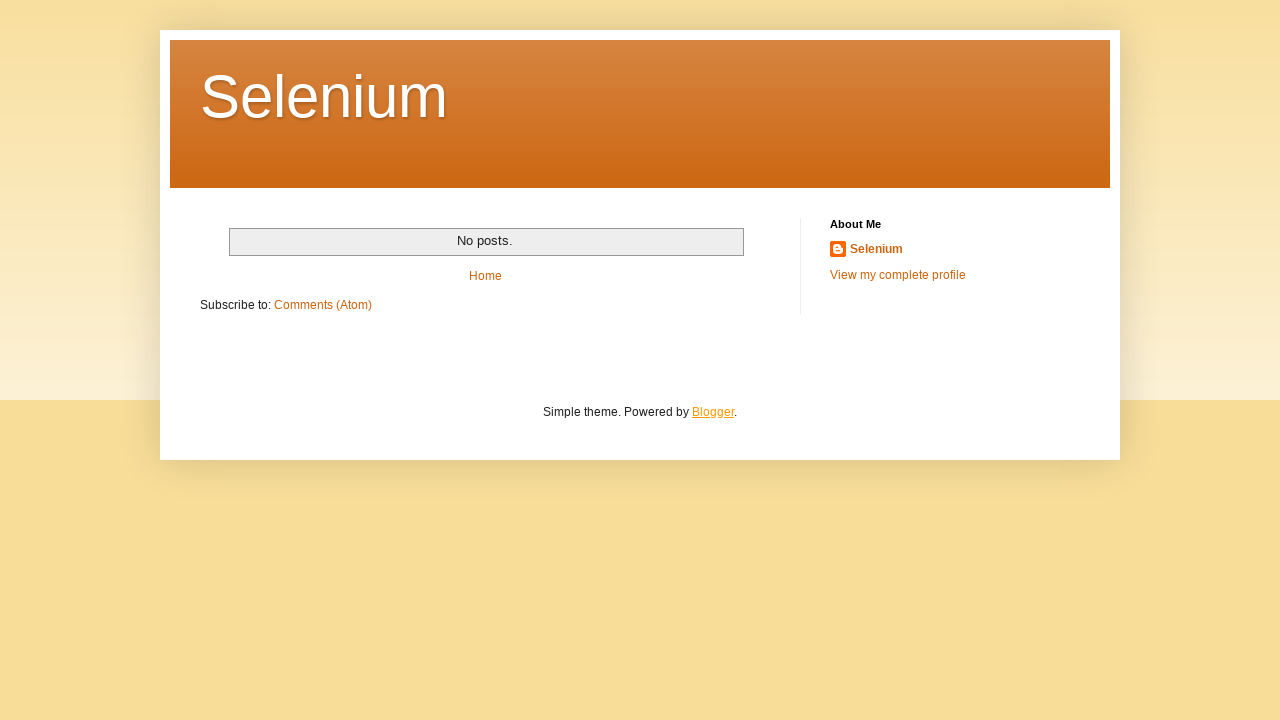